Tests various button interactions on a form page by clicking multiple buttons in sequence and interacting with a dropdown menu

Starting URL: https://formy-project.herokuapp.com/buttons

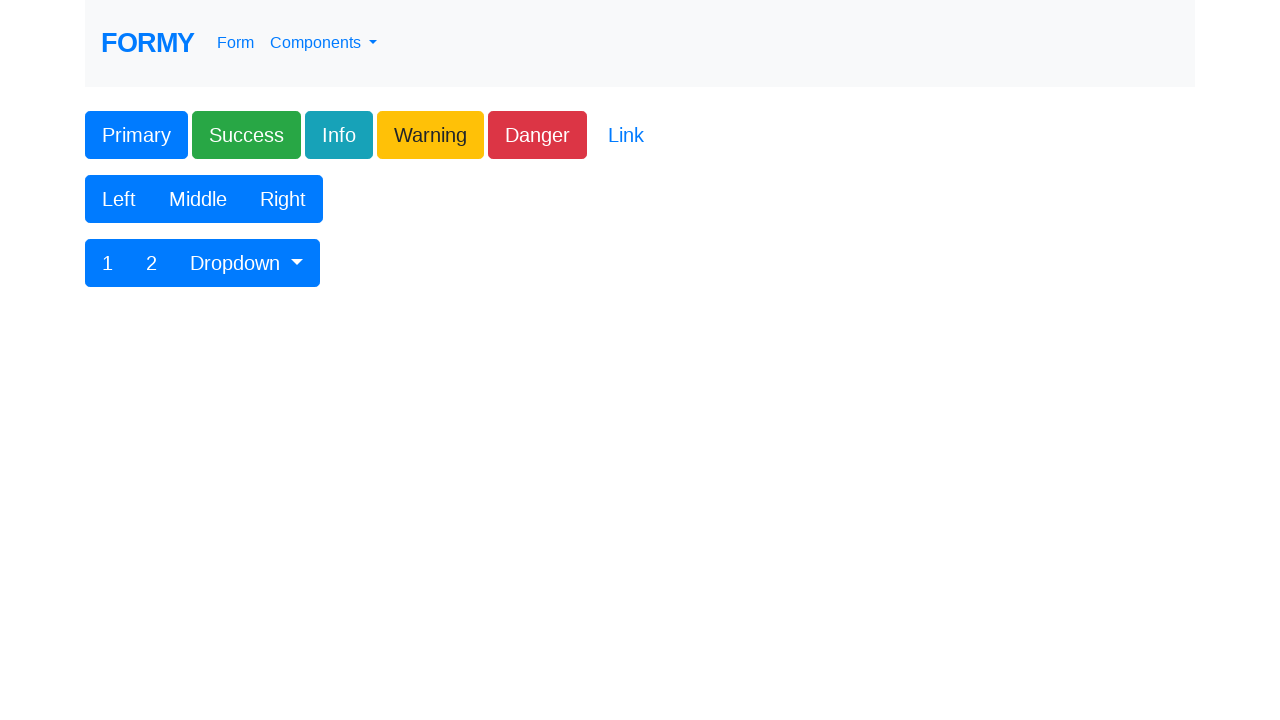

Clicked first button in first row at (136, 135) on xpath=/html/body/div/form/div[1]/div/div/button[1]
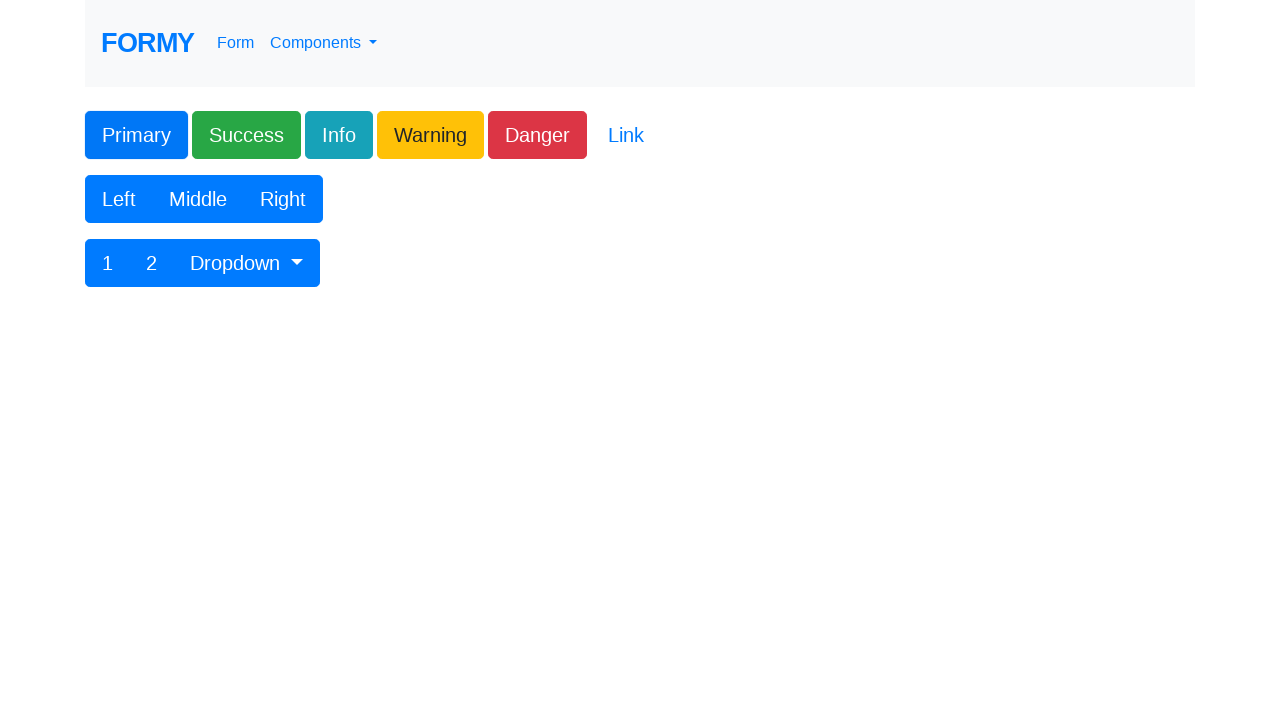

Clicked second button in first row at (246, 135) on xpath=/html/body/div/form/div[1]/div/div/button[2]
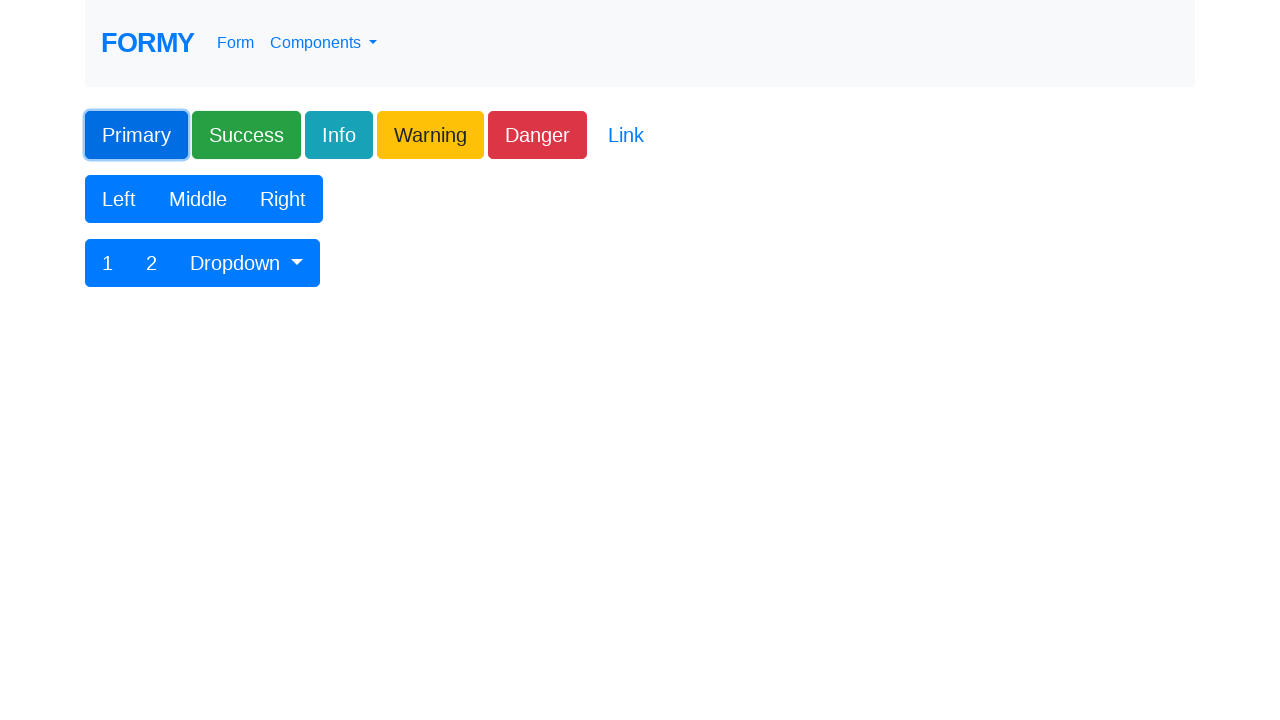

Clicked third button in first row at (339, 135) on xpath=/html/body/div/form/div[1]/div/div/button[3]
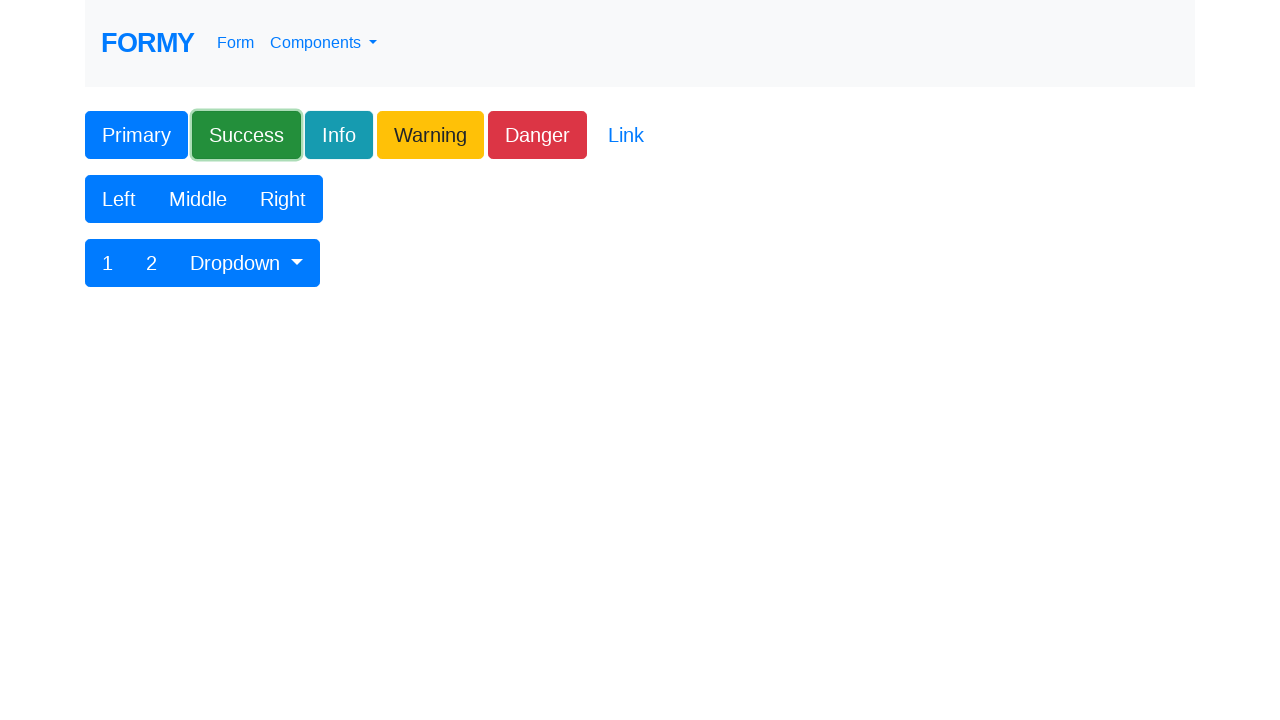

Clicked fourth button in first row at (430, 135) on xpath=/html/body/div/form/div[1]/div/div/button[4]
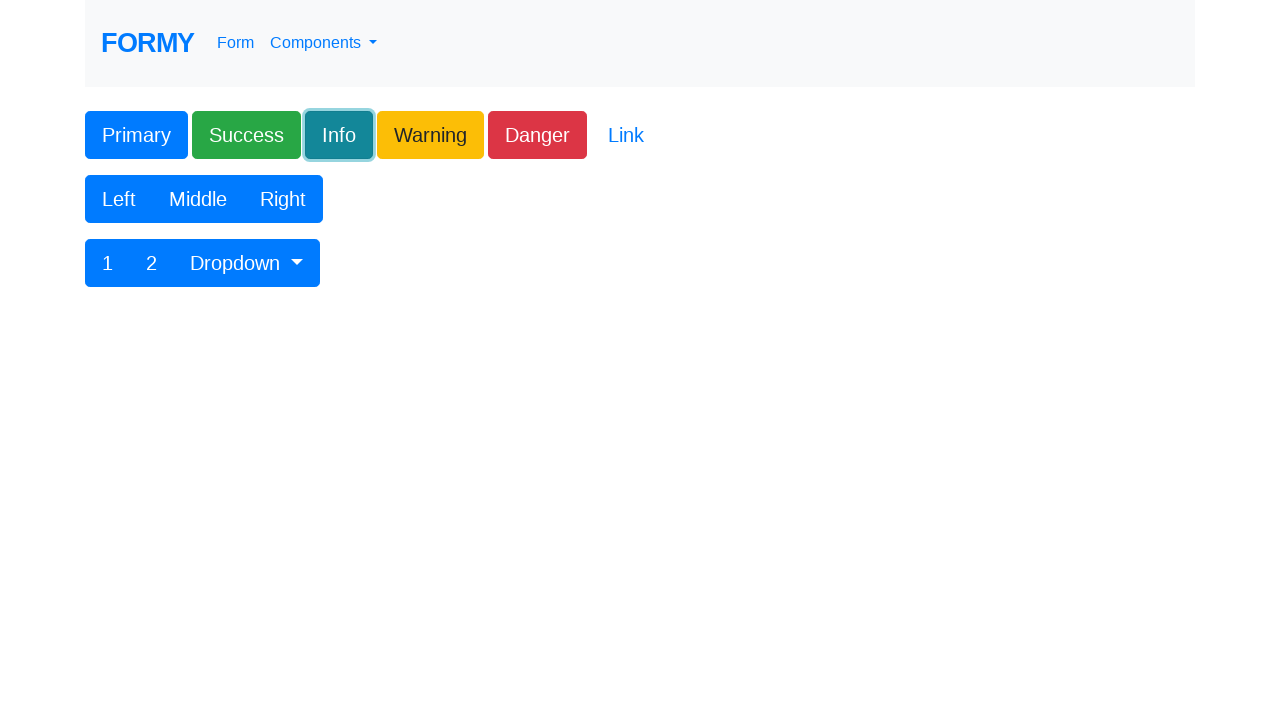

Clicked fifth button in first row at (538, 135) on xpath=/html/body/div/form/div[1]/div/div/button[5]
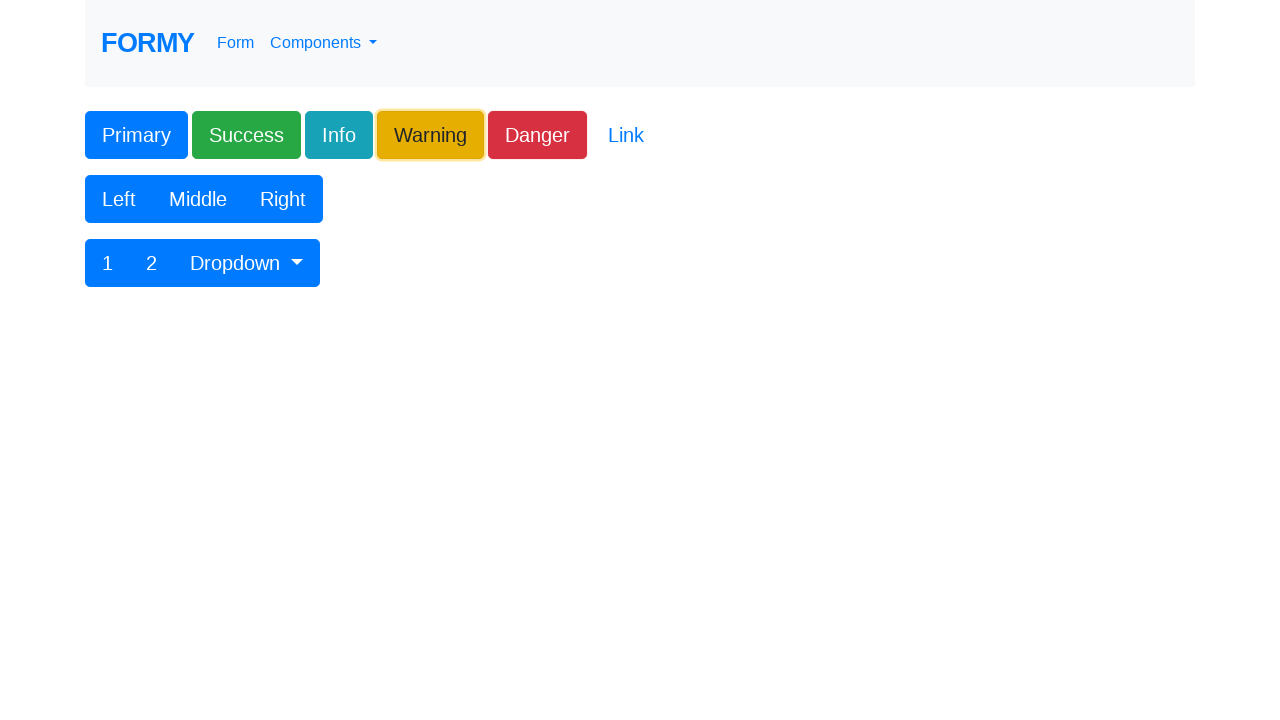

Clicked sixth button in first row at (626, 135) on xpath=/html/body/div/form/div[1]/div/div/button[6]
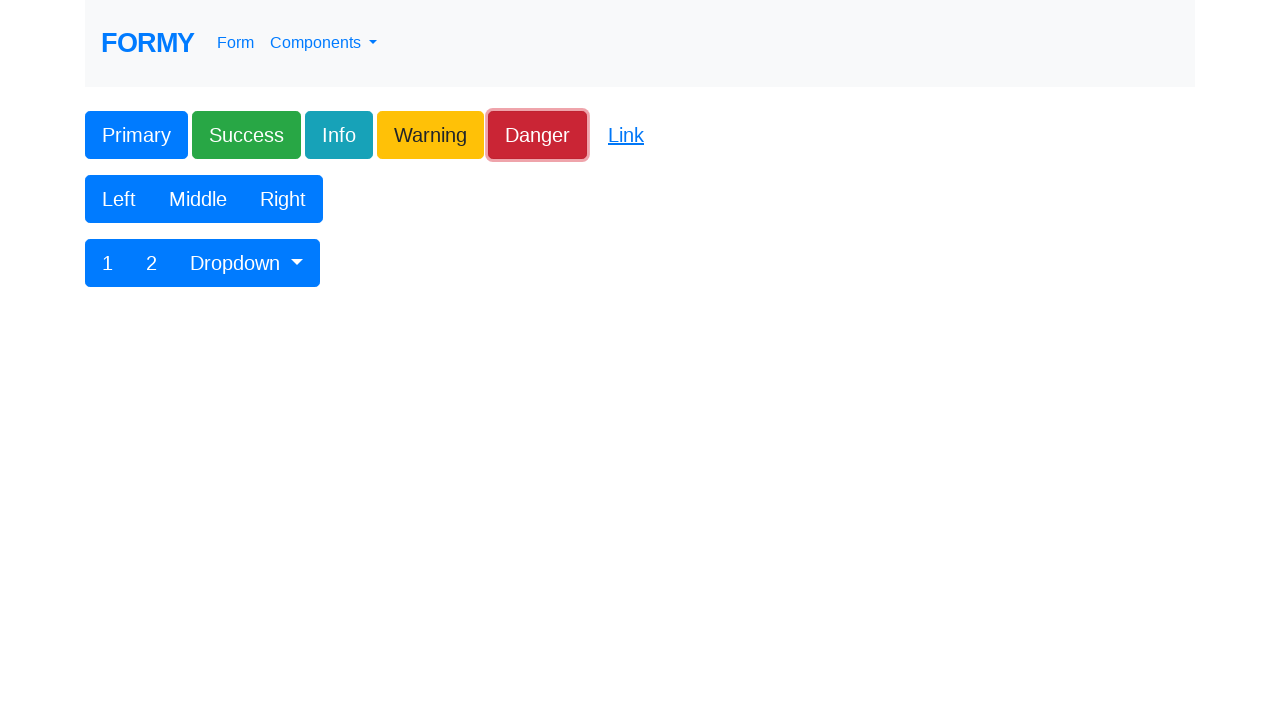

Clicked first button in second row at (119, 199) on xpath=/html/body/div/form/div[2]/div/div/div/button[1]
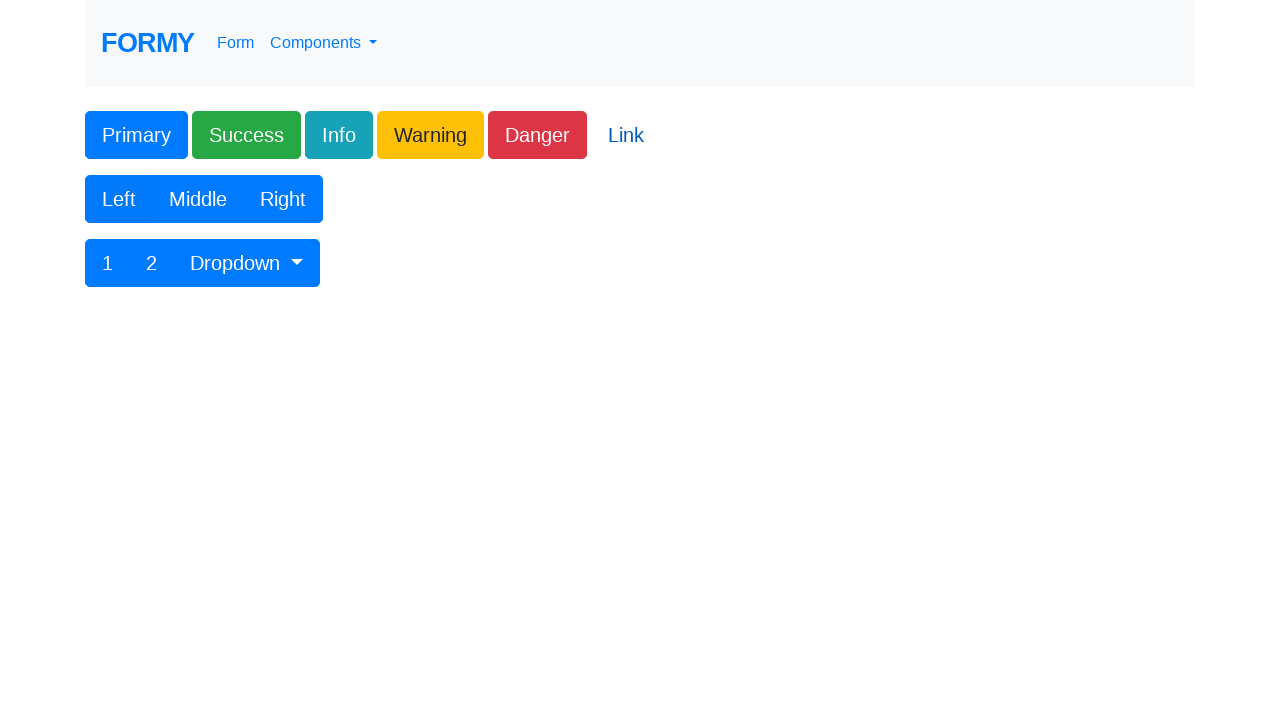

Clicked second button in second row at (198, 199) on xpath=/html/body/div/form/div[2]/div/div/div/button[2]
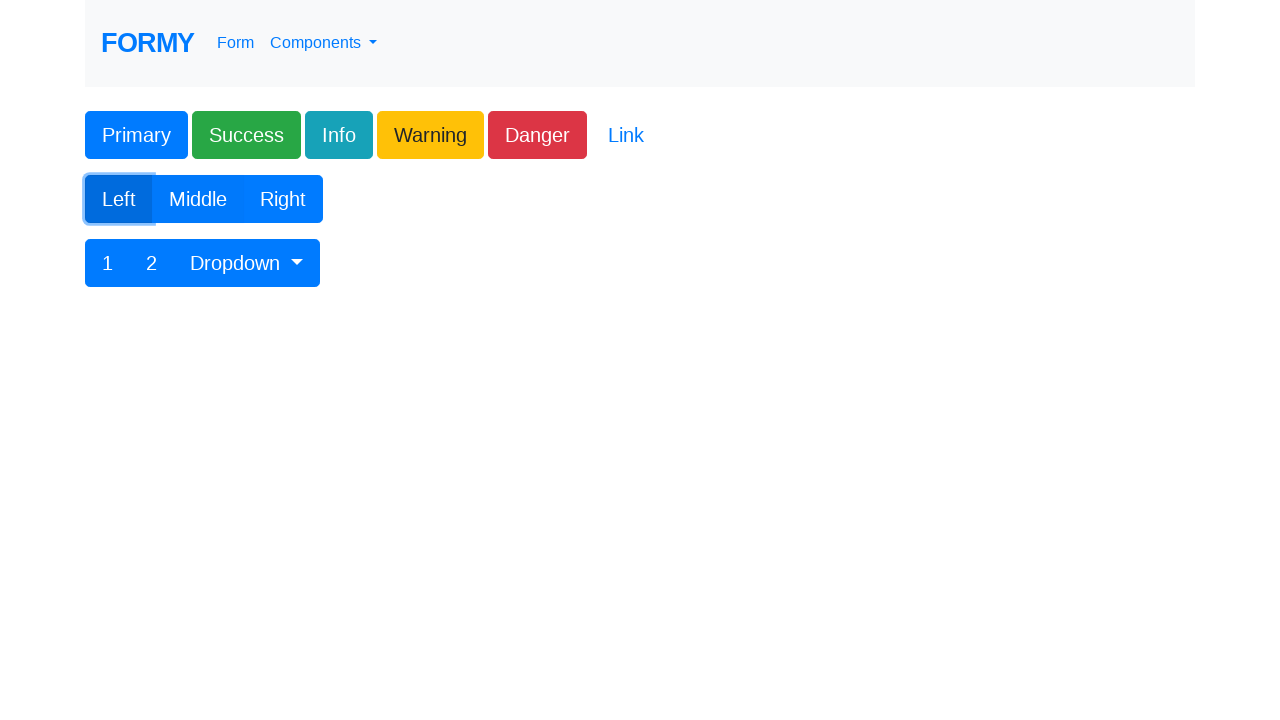

Clicked third button in second row at (283, 199) on xpath=/html/body/div/form/div[2]/div/div/div/button[3]
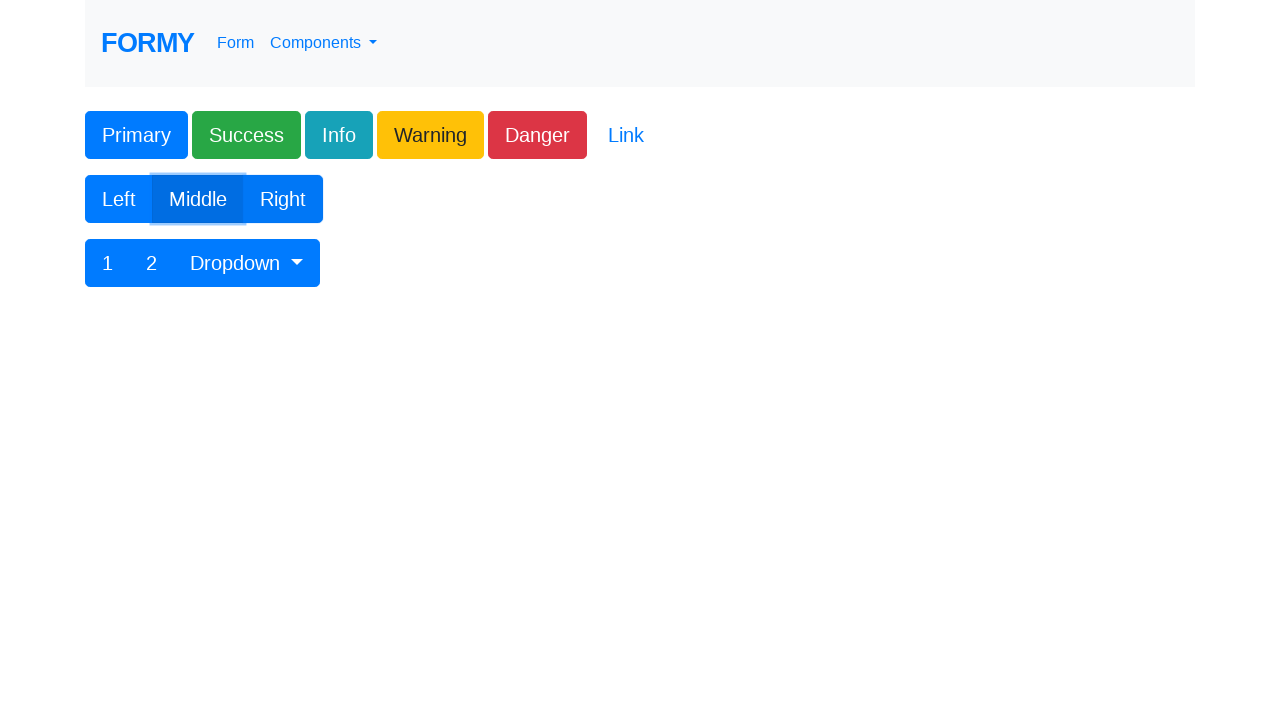

Clicked first button in last row at (108, 263) on xpath=/html/body/div/form/div[3]/div/div/div/button[1]
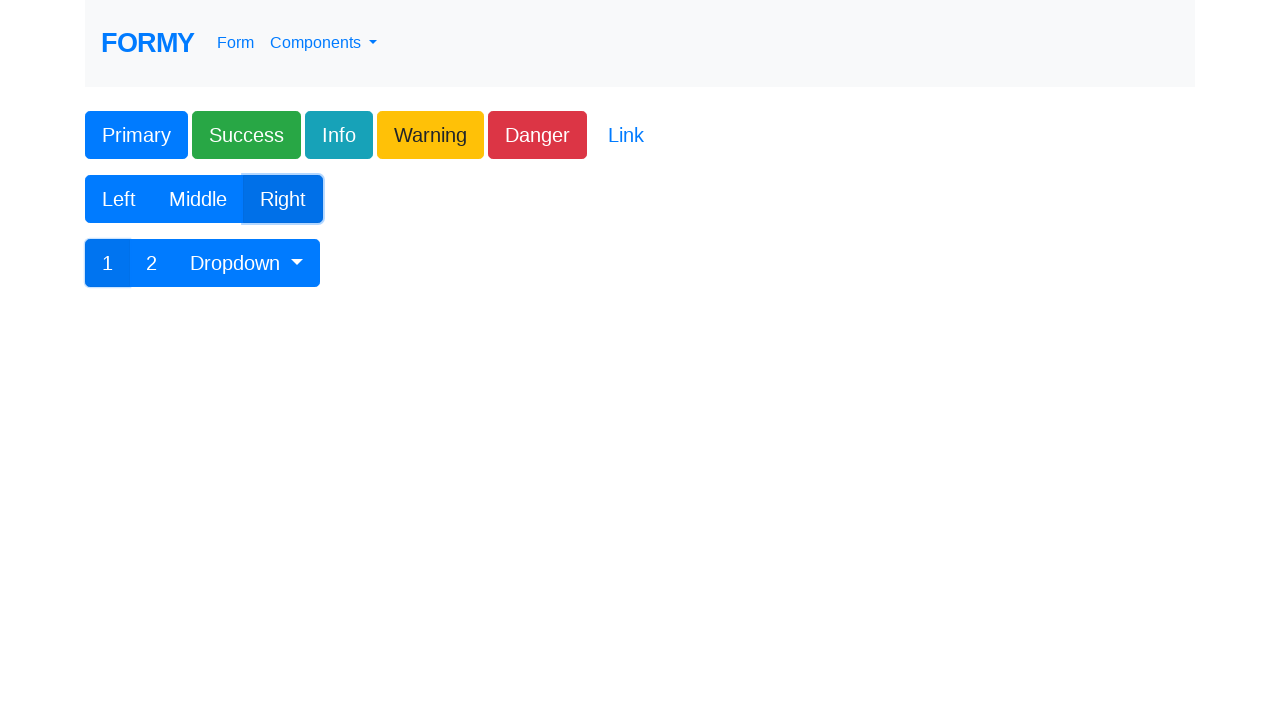

Clicked second button in last row at (152, 263) on xpath=/html/body/div/form/div[3]/div/div/div/button[2]
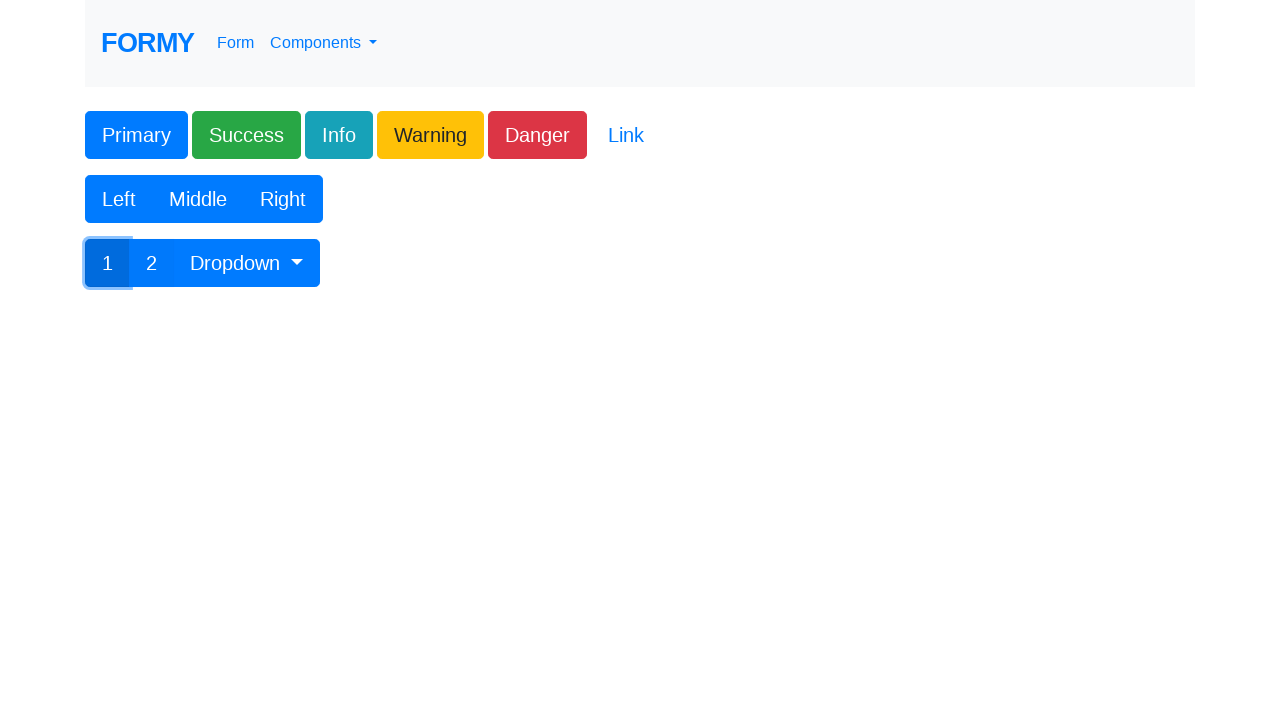

Clicked dropdown menu button at (247, 263) on #btnGroupDrop1
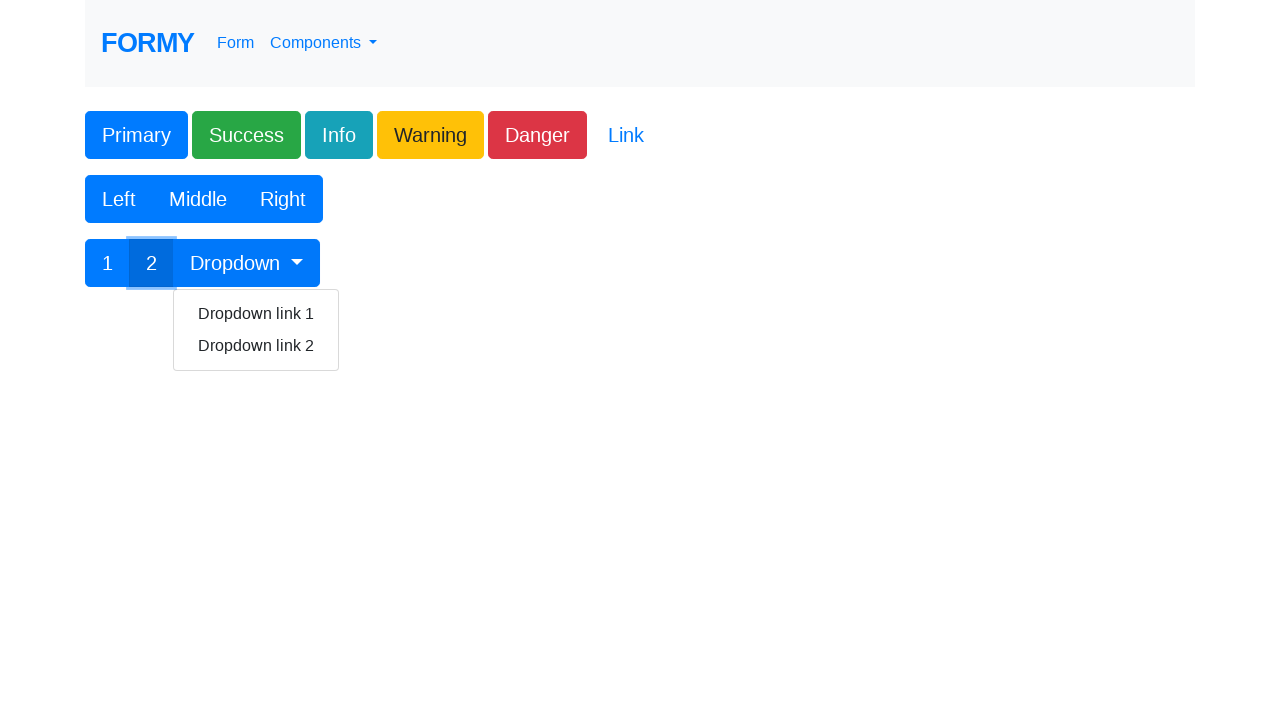

Clicked first option in dropdown menu at (256, 314) on xpath=/html/body/div/form/div[3]/div/div/div/div/div/a[1]
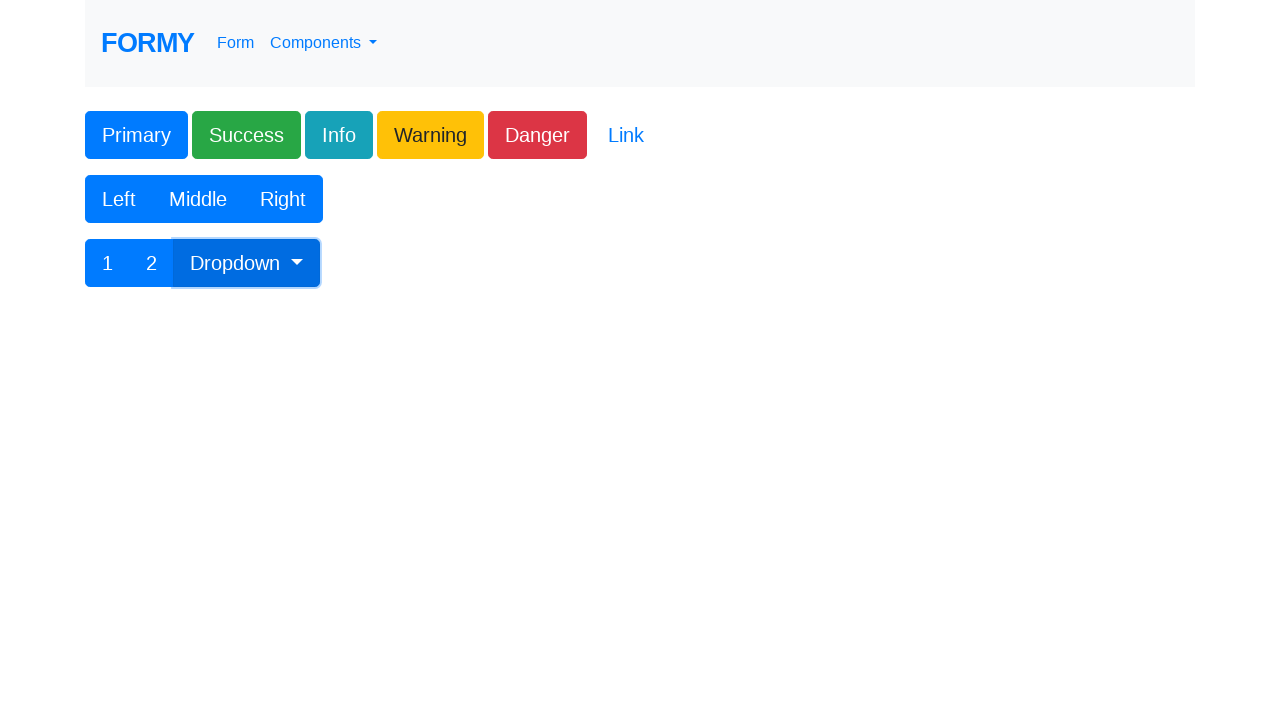

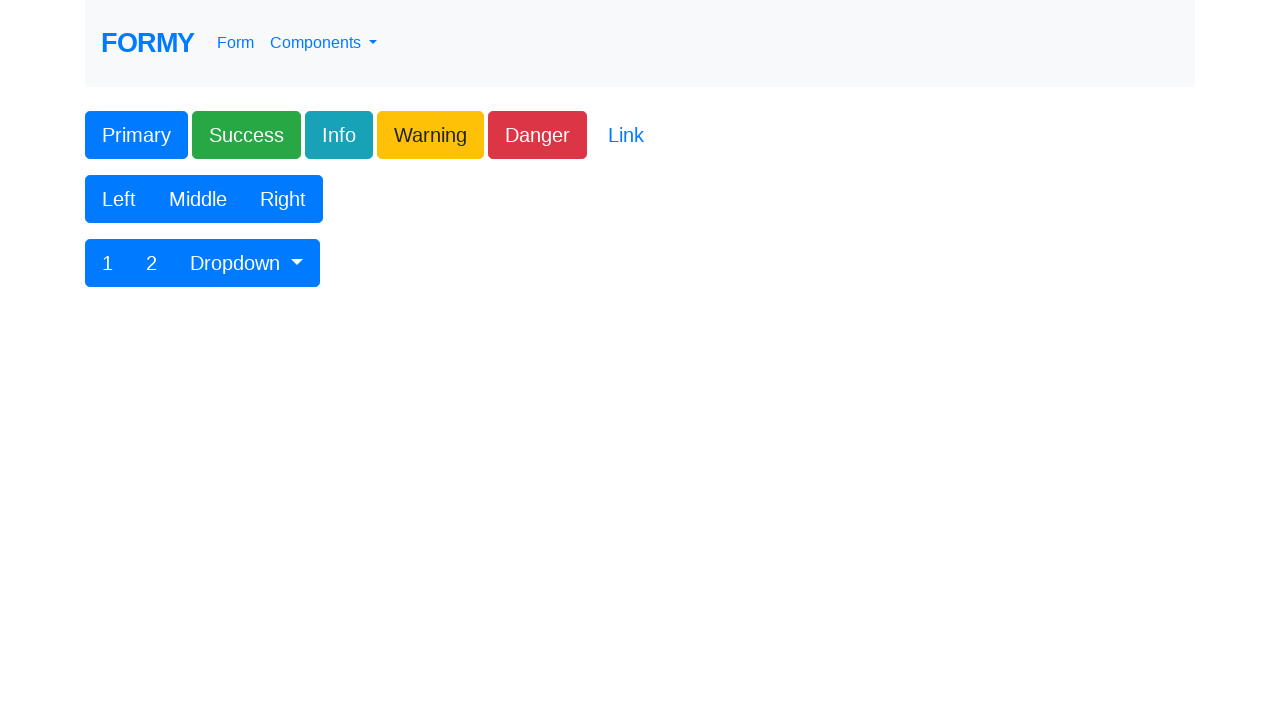